Launches browser and navigates to BookMyShow's Mumbai homepage, maximizing the browser window.

Starting URL: https://in.bookmyshow.com/explore/home/mumbai

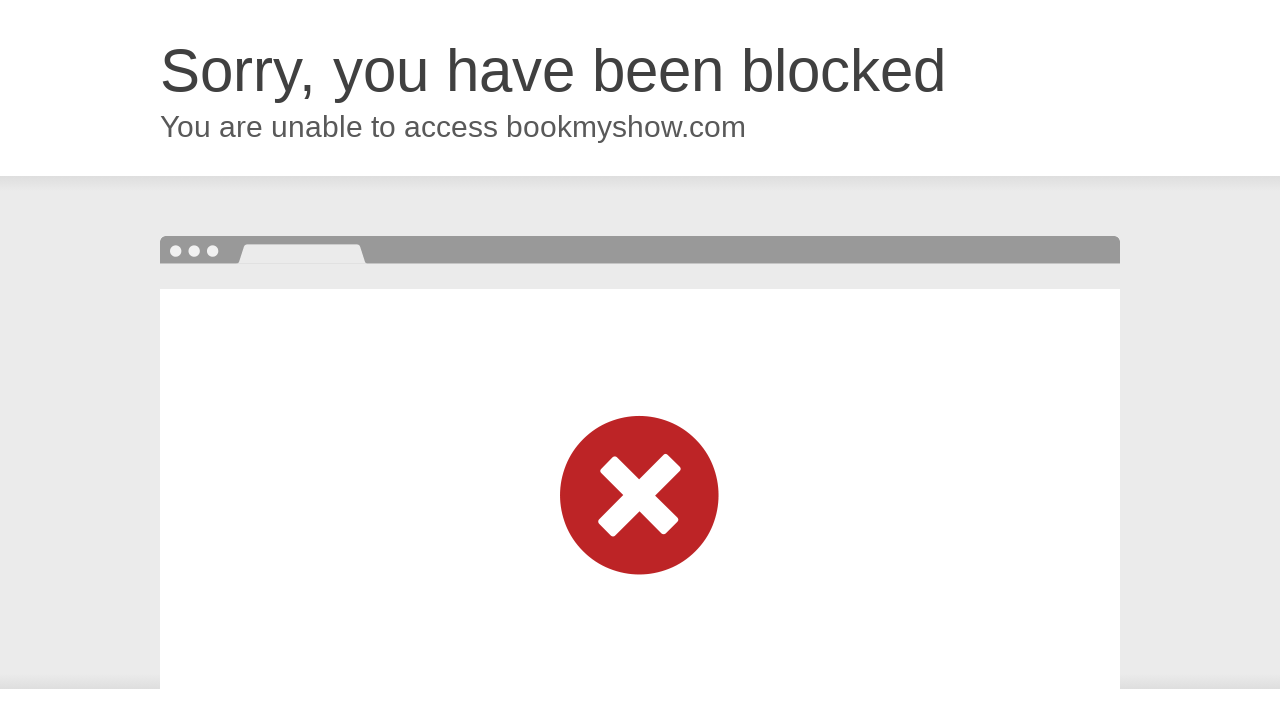

Set browser viewport to 1920x1080 (maximized)
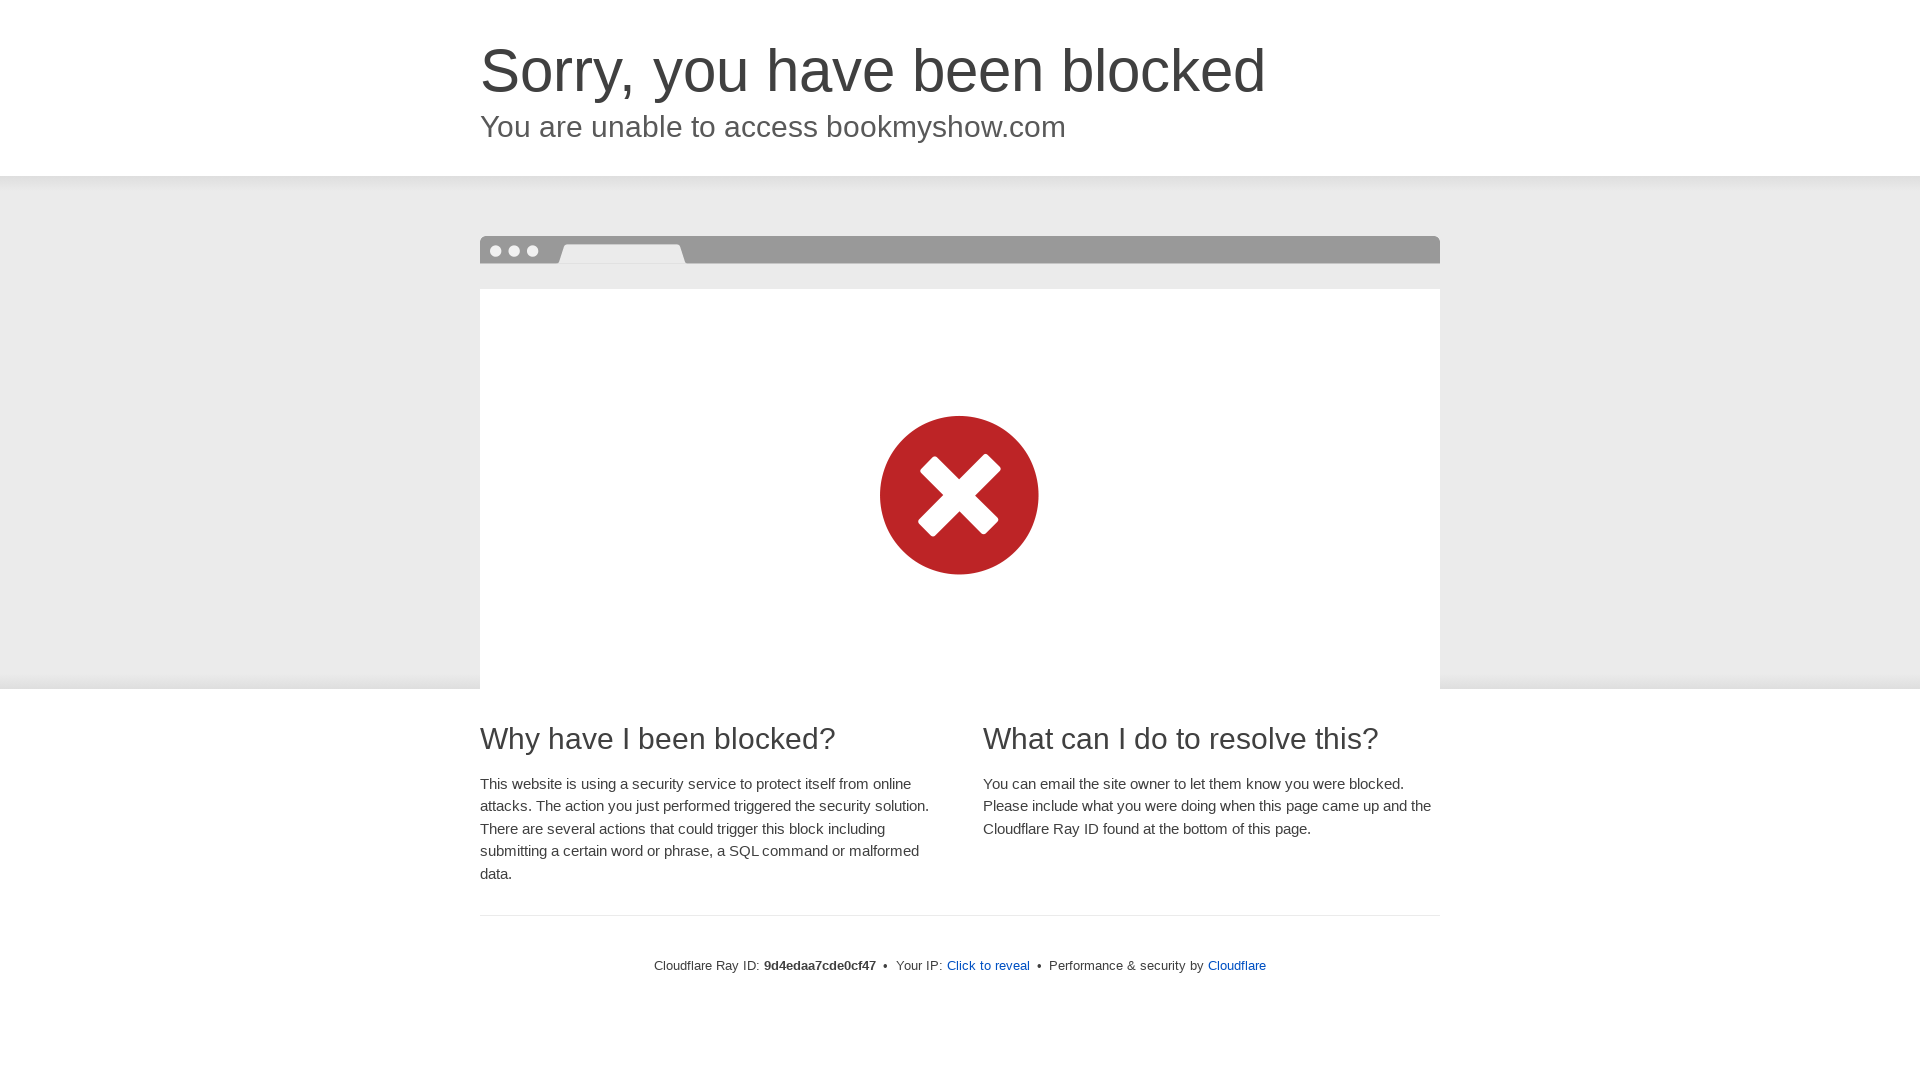

Navigated to BookMyShow Mumbai homepage and waited for DOM content to load
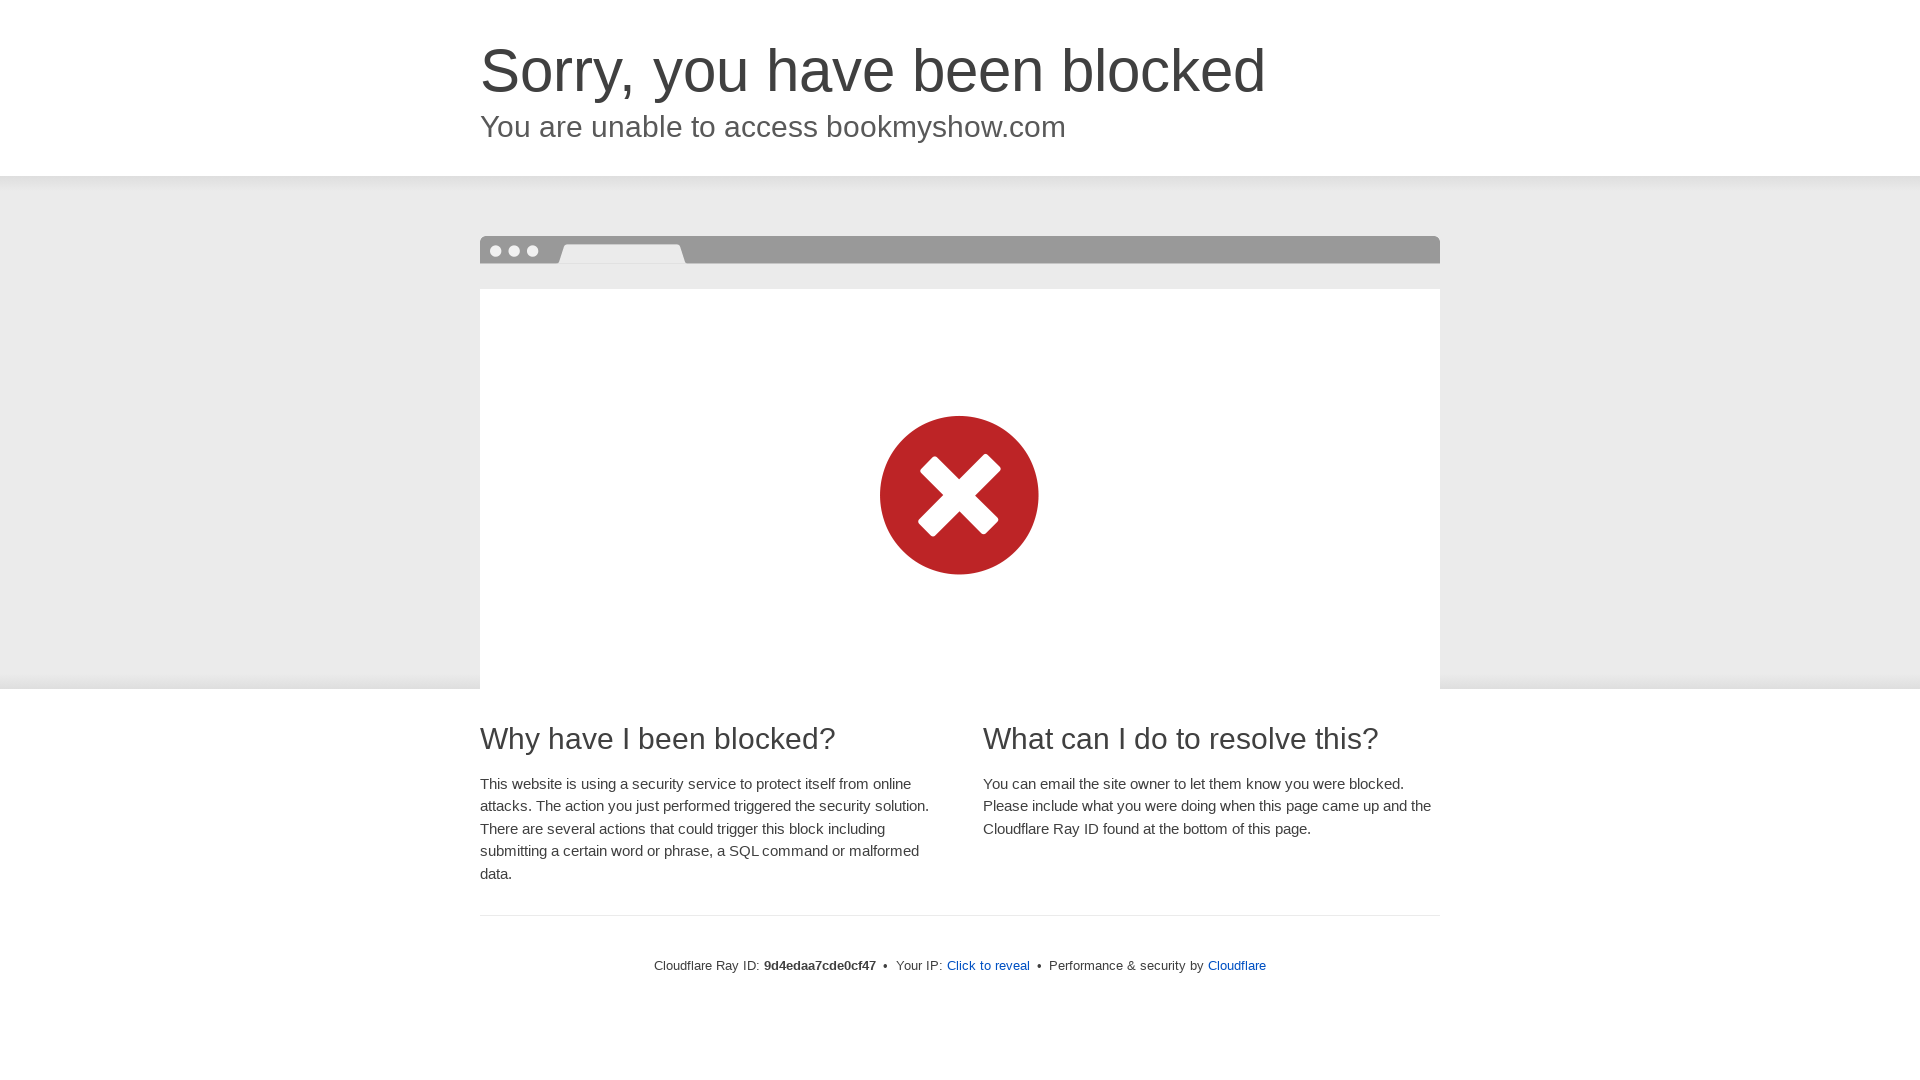

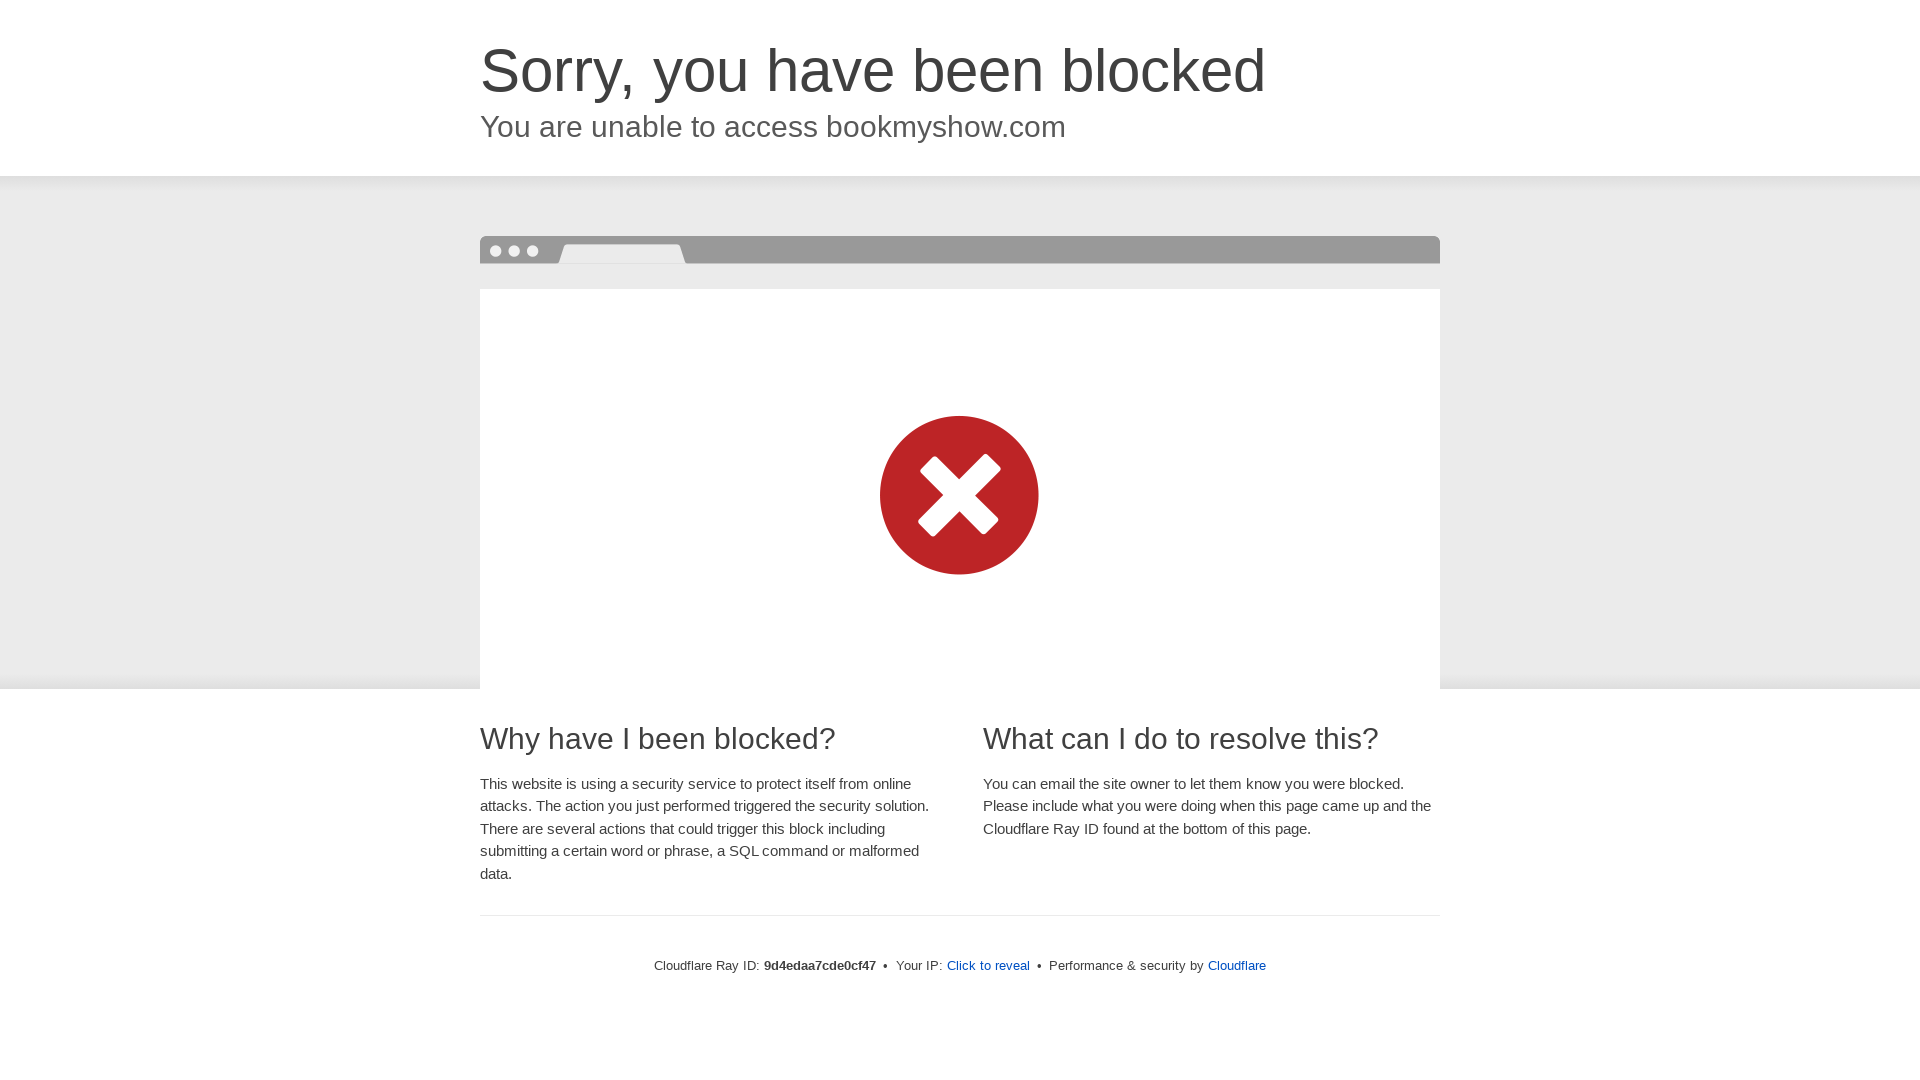